Tests class attribute handling by clicking a button that triggers an alert and accepting it

Starting URL: http://uitestingplayground.com/

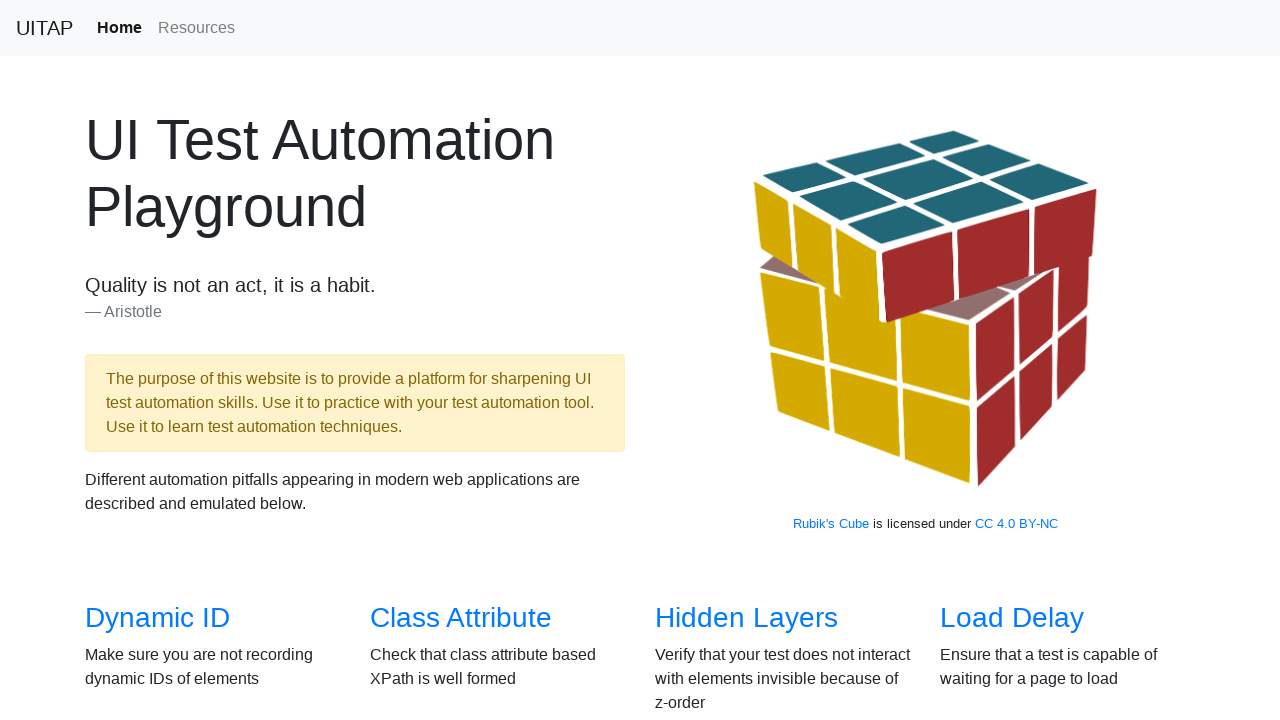

Clicked on 'Class Attribute' link at (461, 618) on text='Class Attribute'
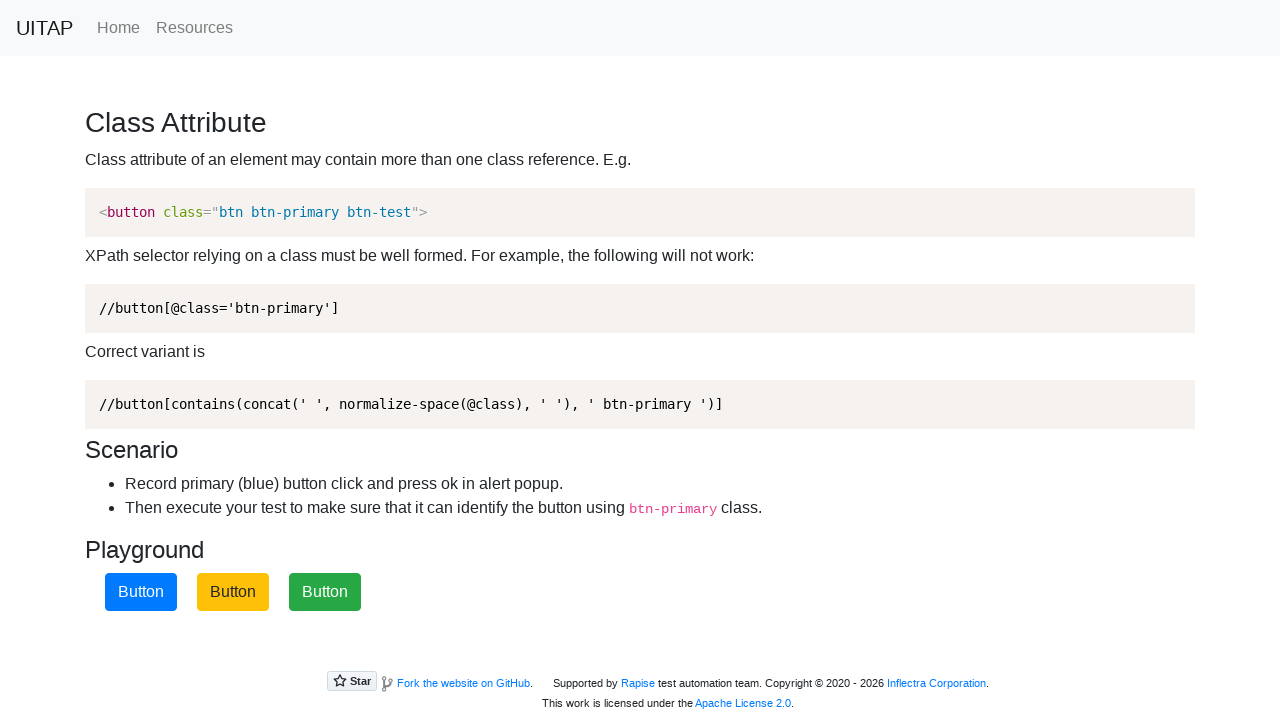

Clicked button with btn-primary class at (141, 592) on xpath=//button[contains(concat(' ', normalize-space(@class), ' '), ' btn-primary
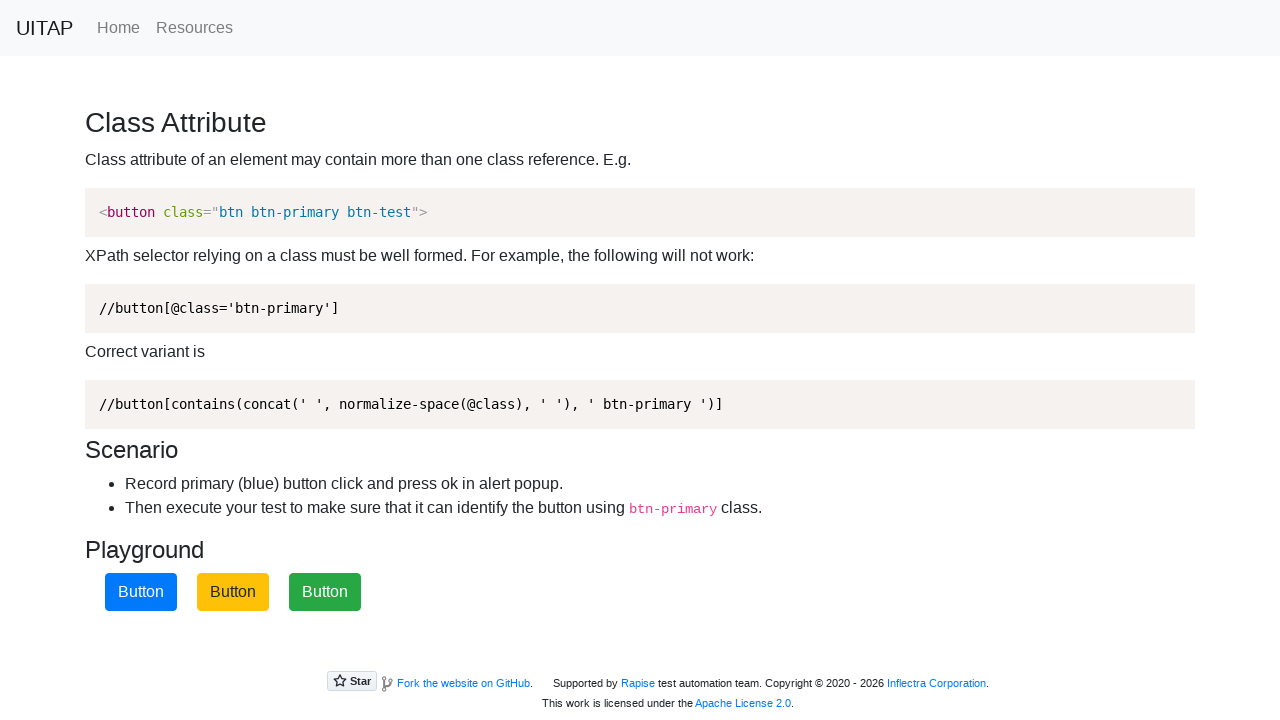

Set up dialog handler to accept alerts
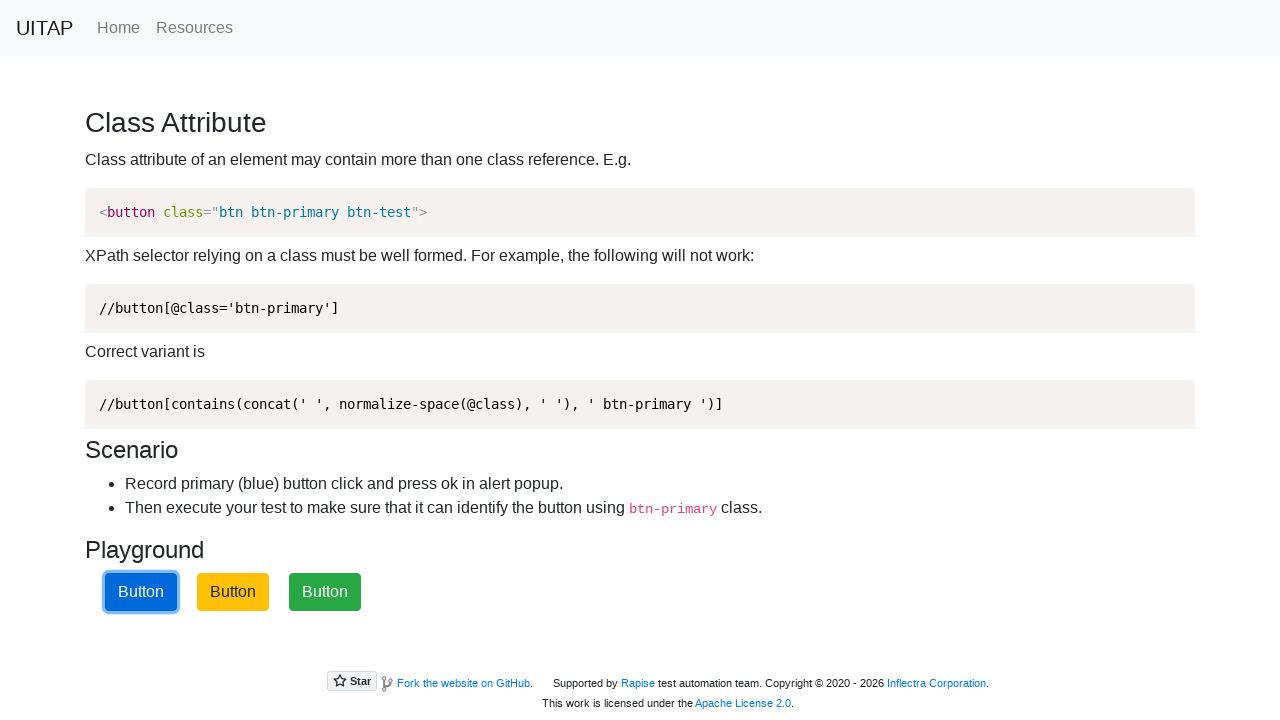

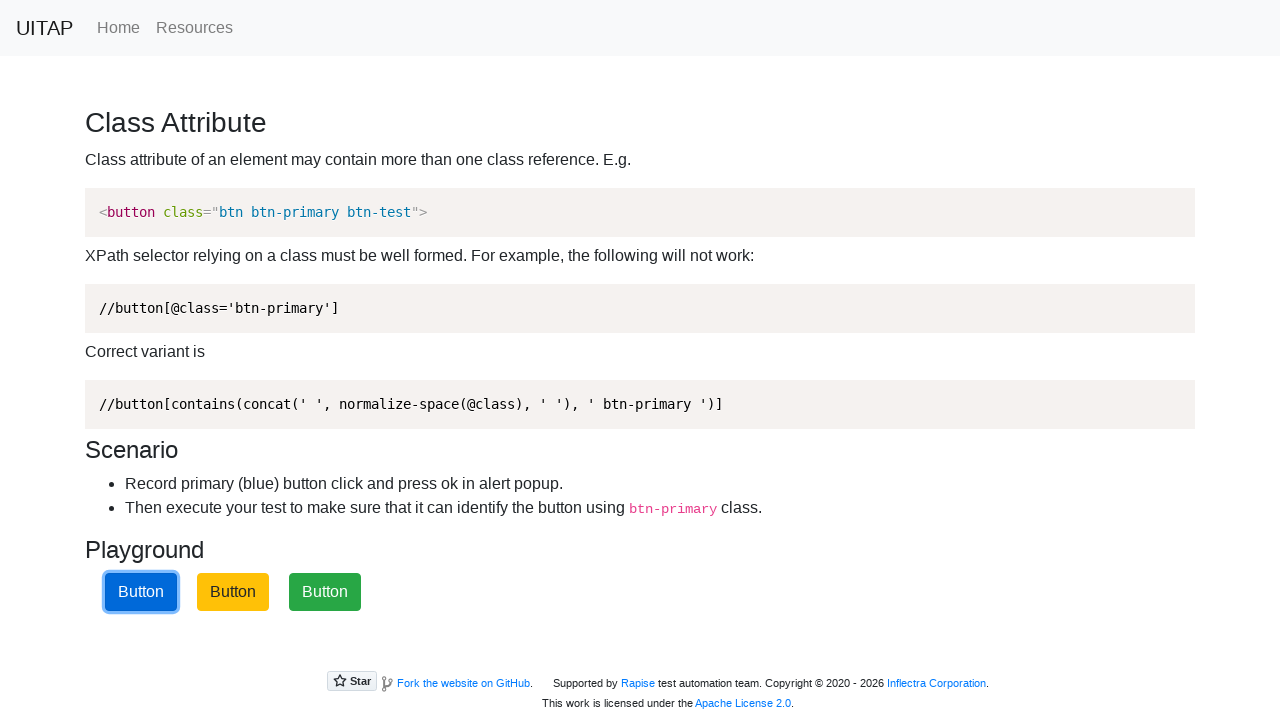